Tests the add/remove elements functionality by clicking the "Add Element" button 5 times and verifying that delete buttons are created

Starting URL: https://the-internet.herokuapp.com/add_remove_elements/

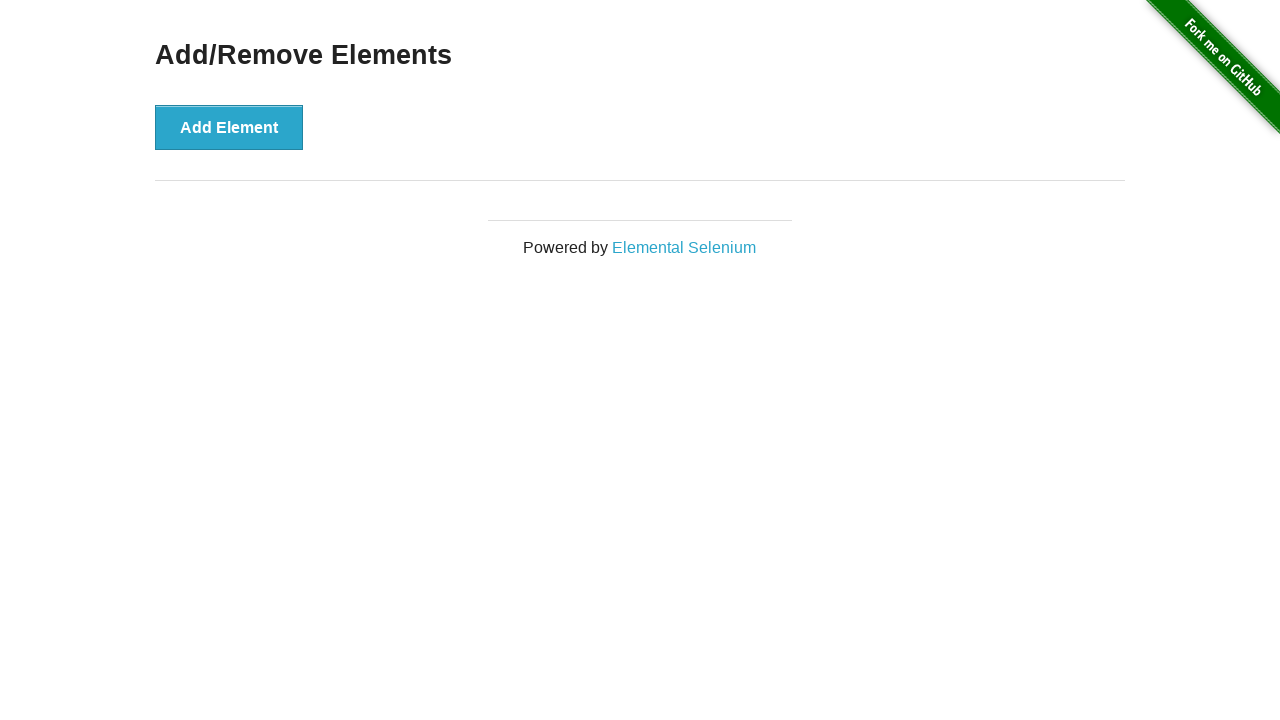

Navigated to add/remove elements page
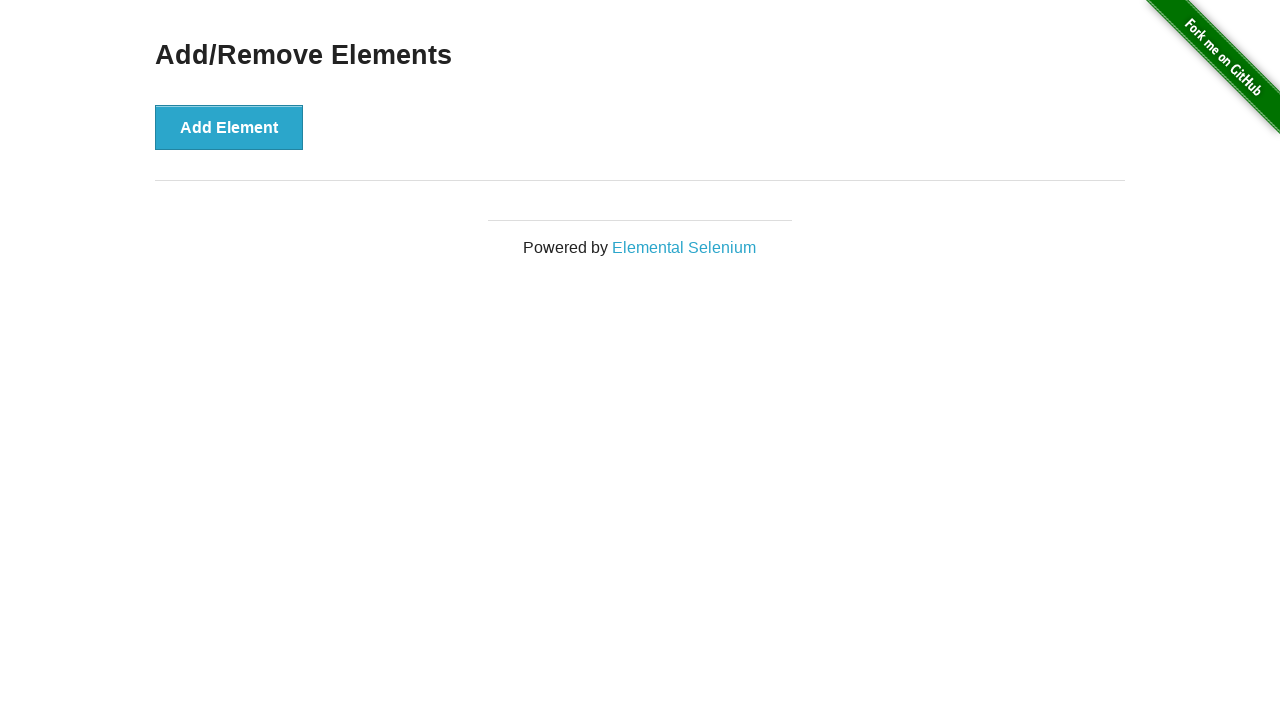

Clicked 'Add Element' button at (229, 127) on button[onclick='addElement()']
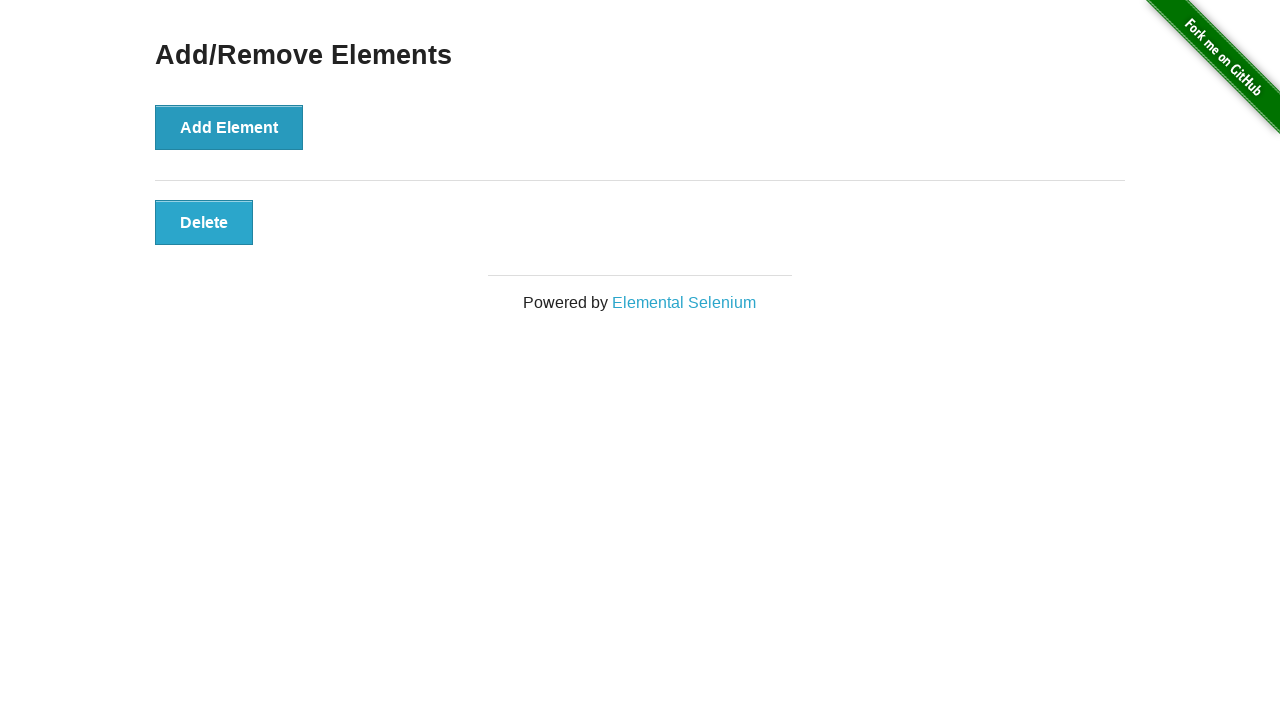

Waited 500ms for element to render
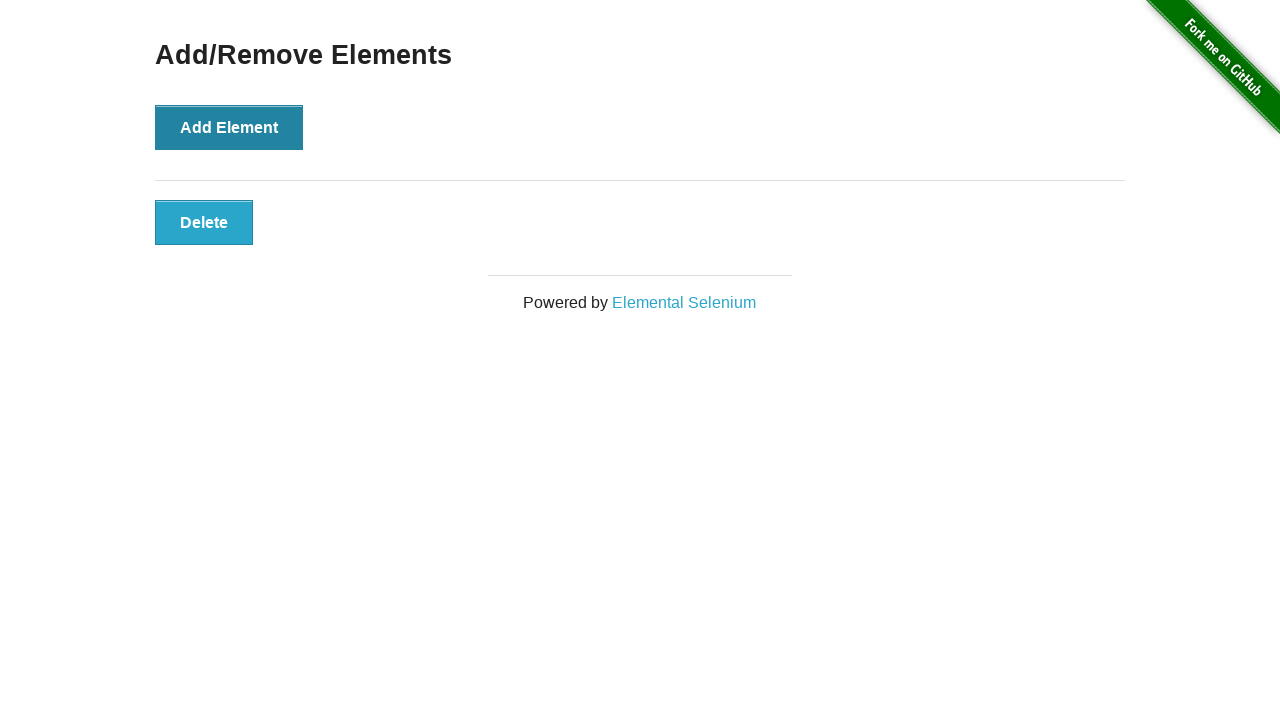

Clicked 'Add Element' button at (229, 127) on button[onclick='addElement()']
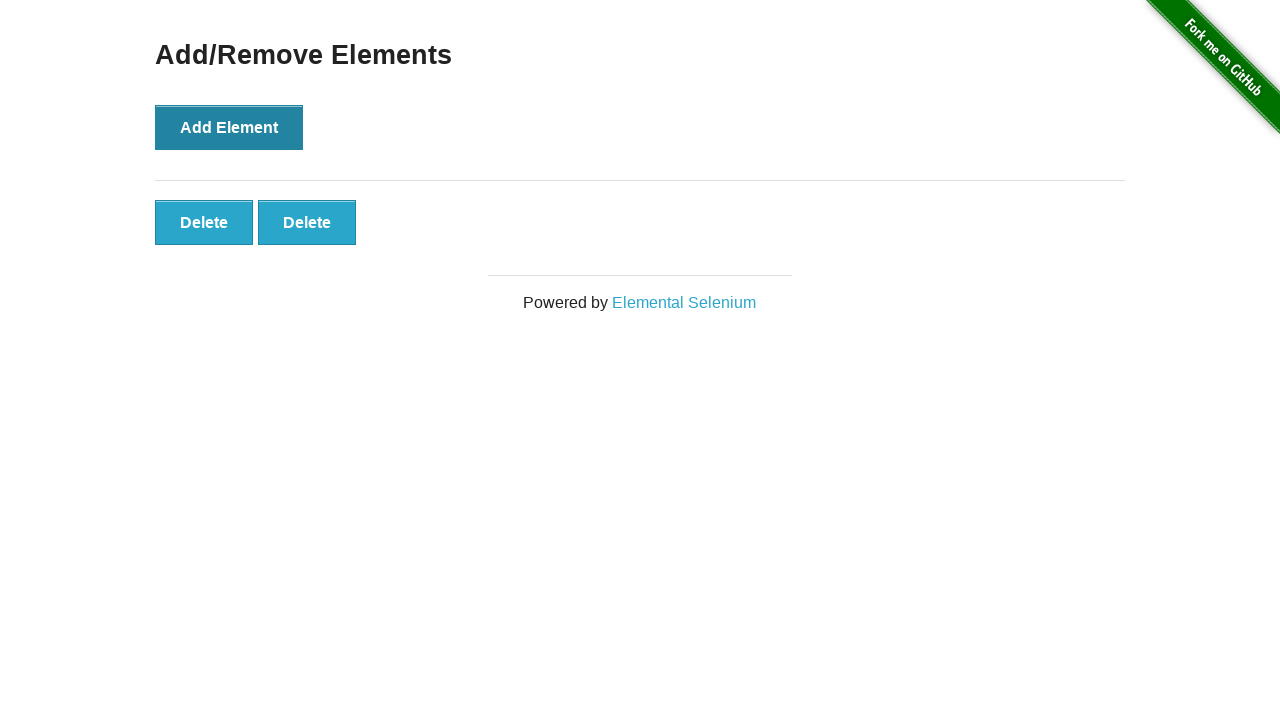

Waited 500ms for element to render
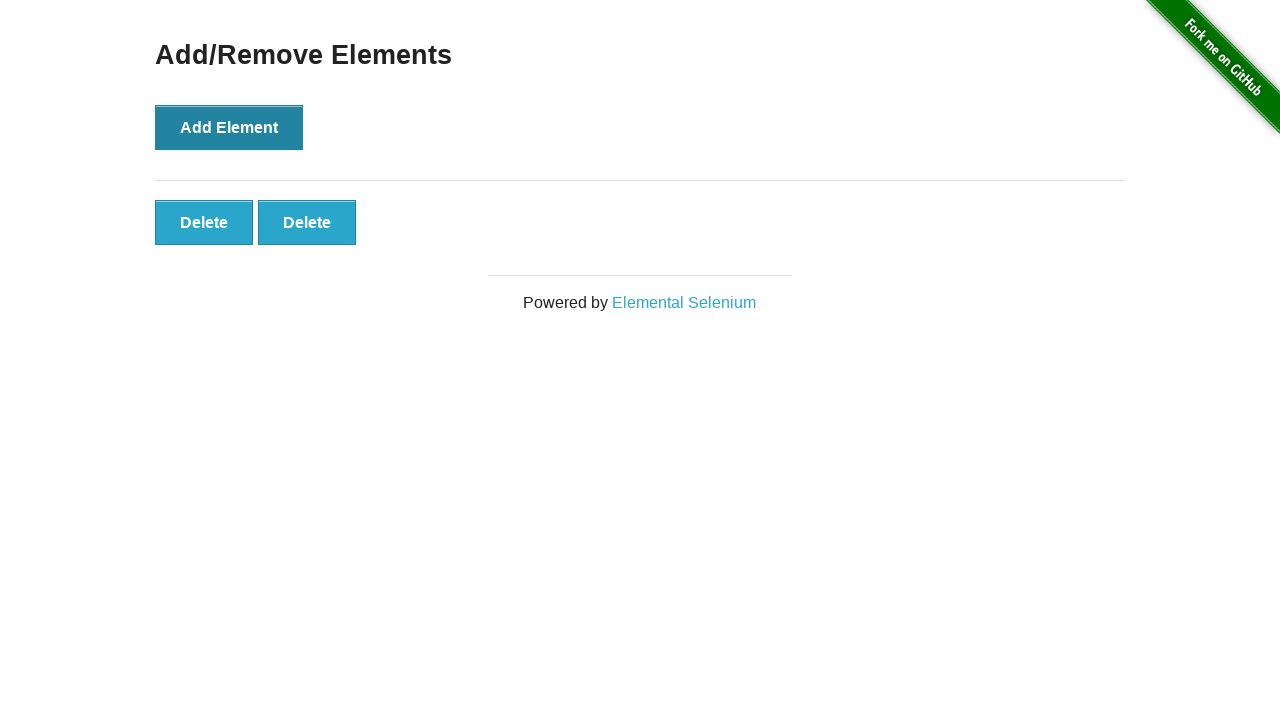

Clicked 'Add Element' button at (229, 127) on button[onclick='addElement()']
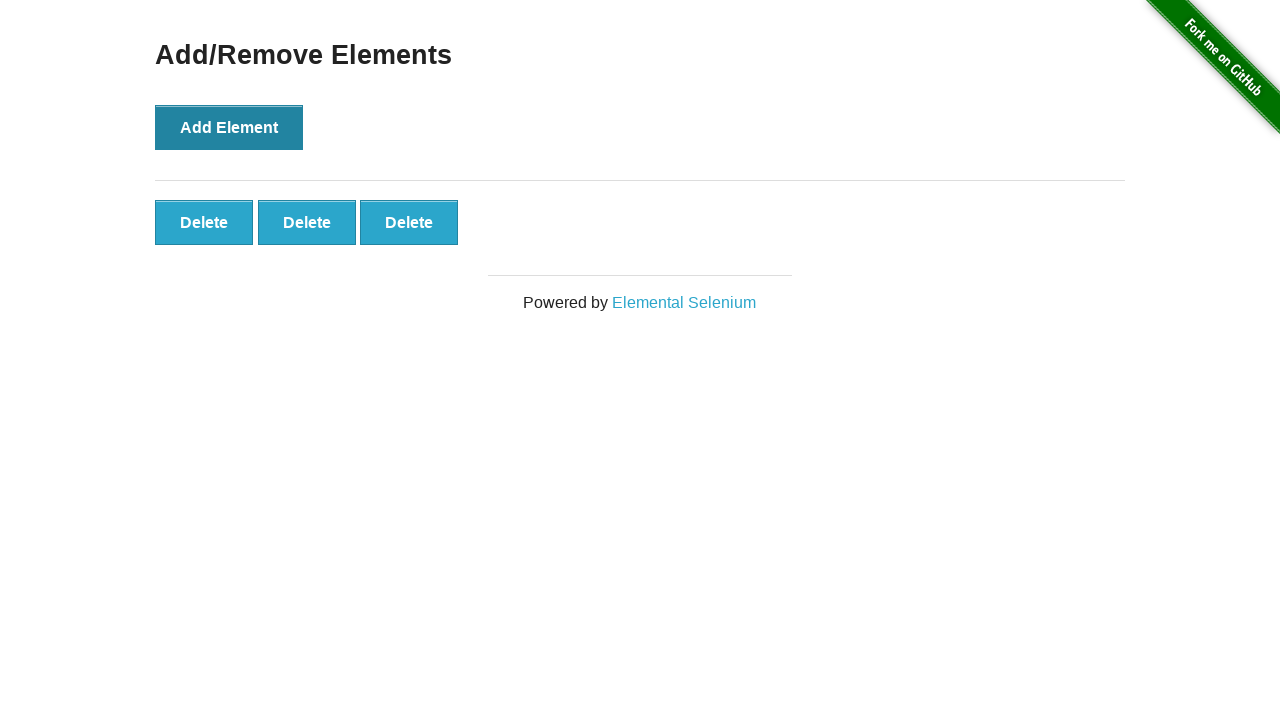

Waited 500ms for element to render
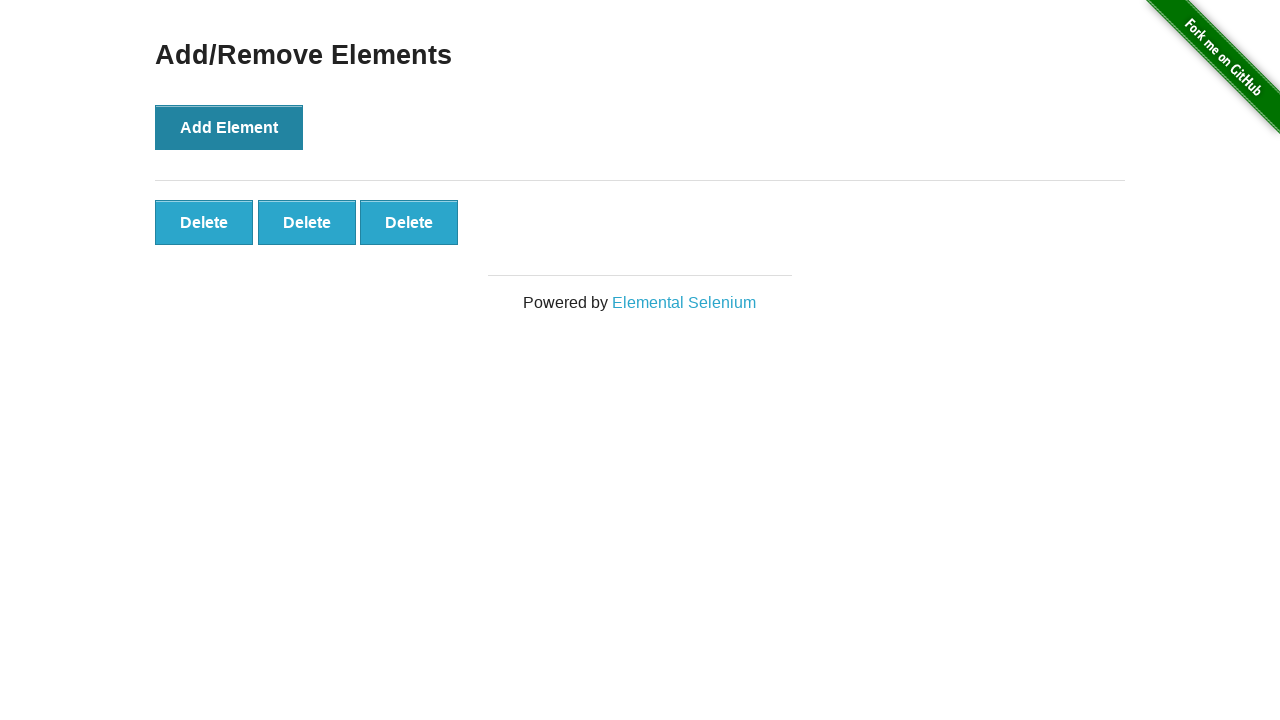

Clicked 'Add Element' button at (229, 127) on button[onclick='addElement()']
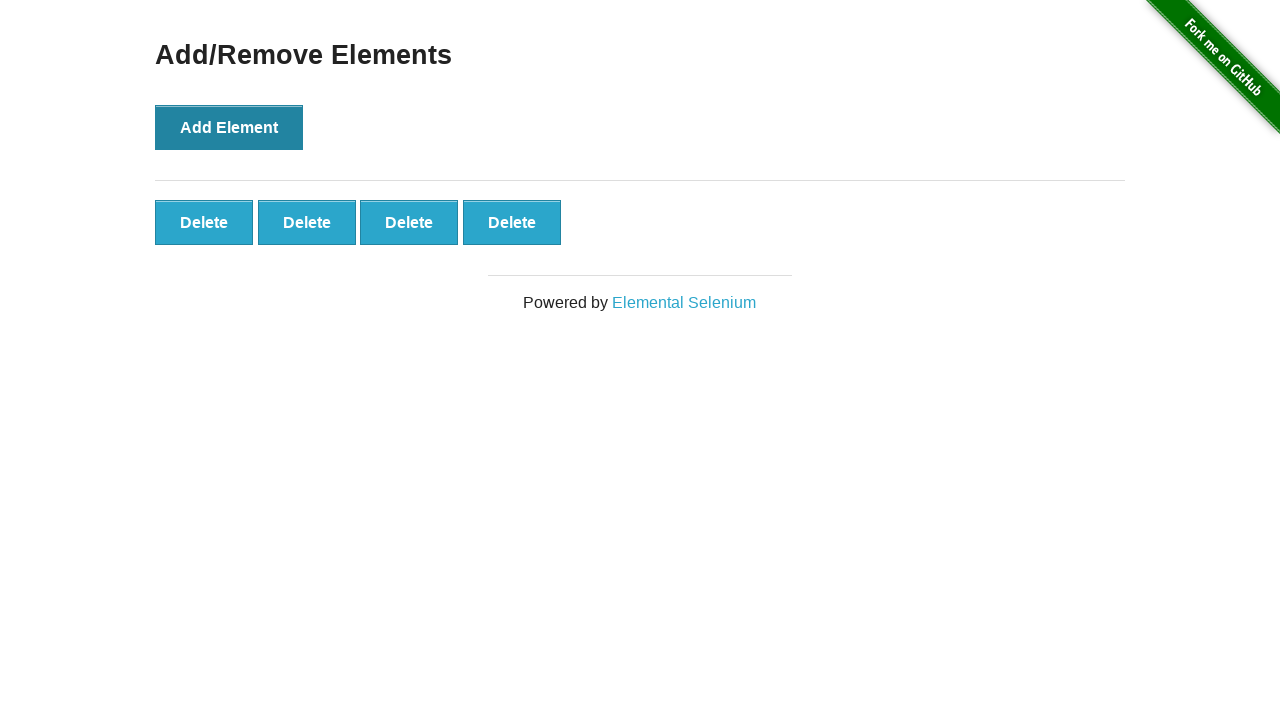

Waited 500ms for element to render
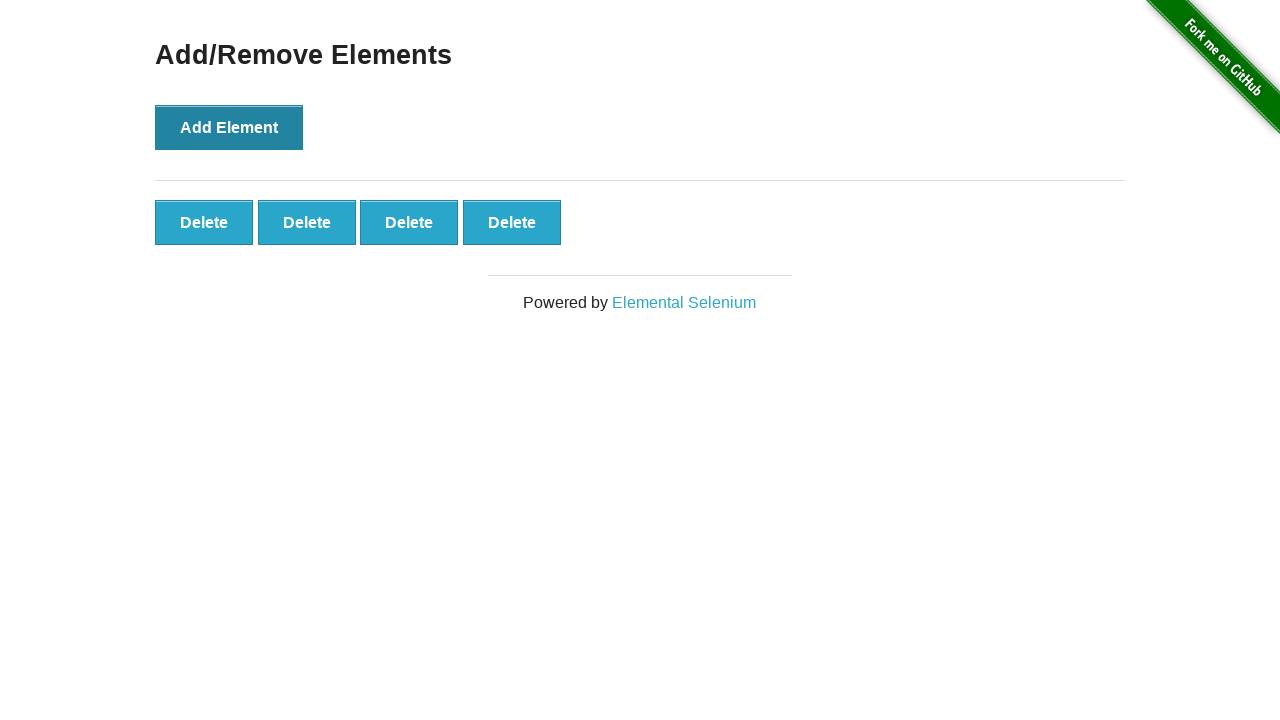

Clicked 'Add Element' button at (229, 127) on button[onclick='addElement()']
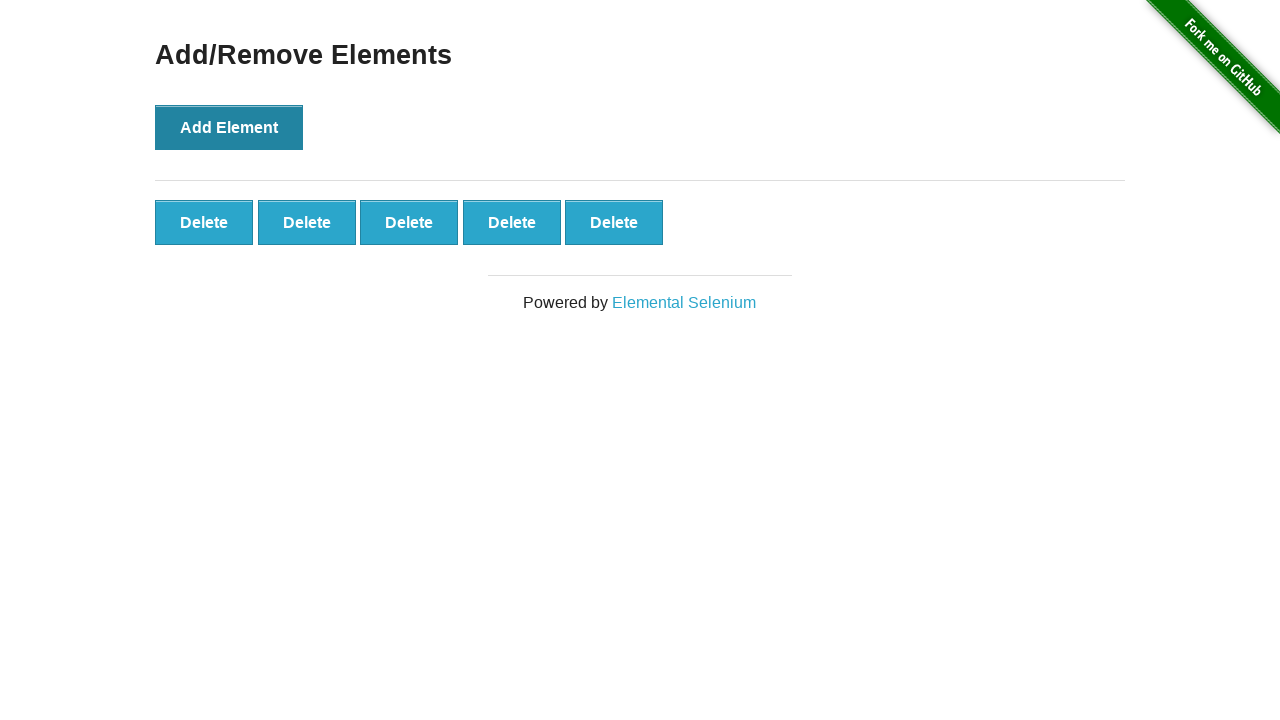

Waited 500ms for element to render
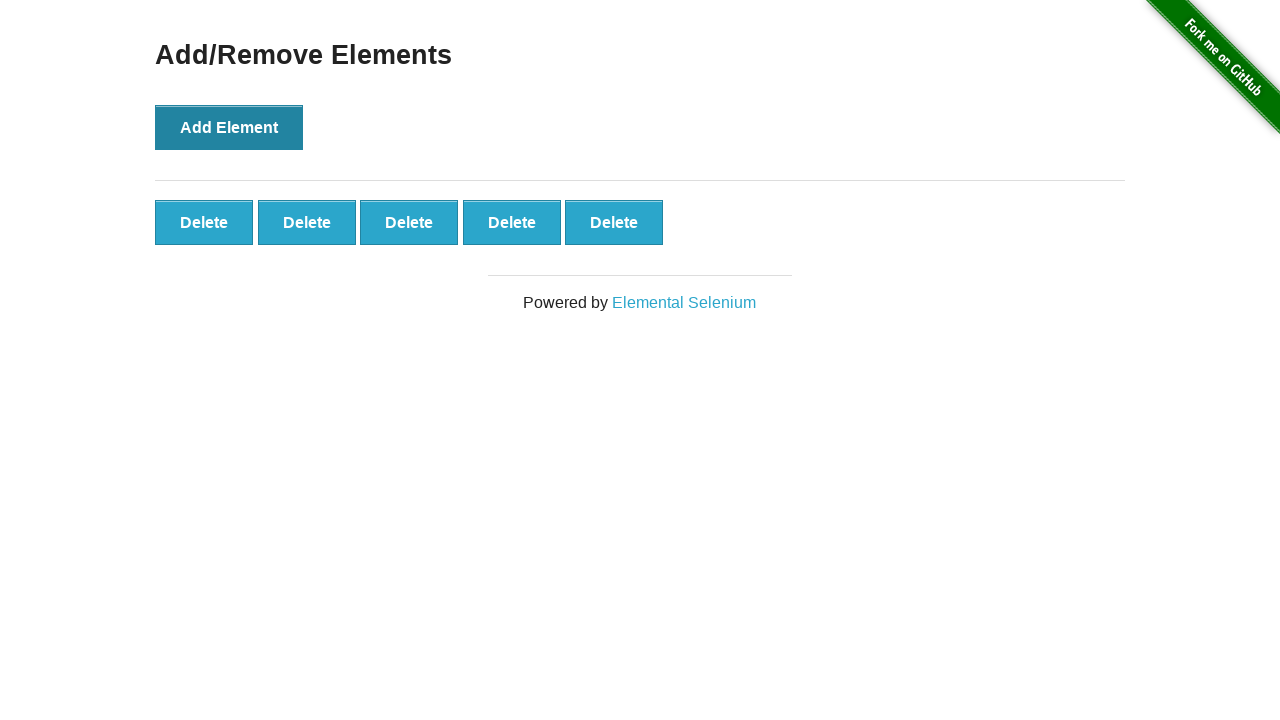

Verified delete buttons are visible
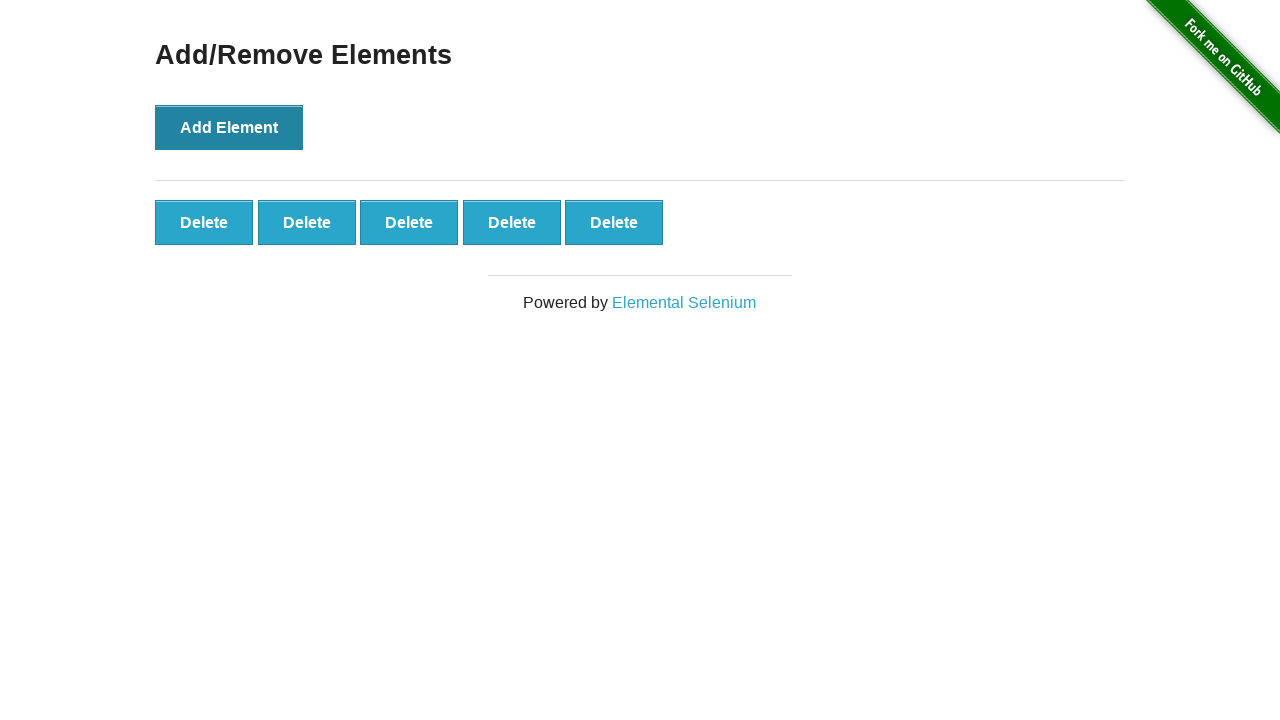

Confirmed first delete button exists
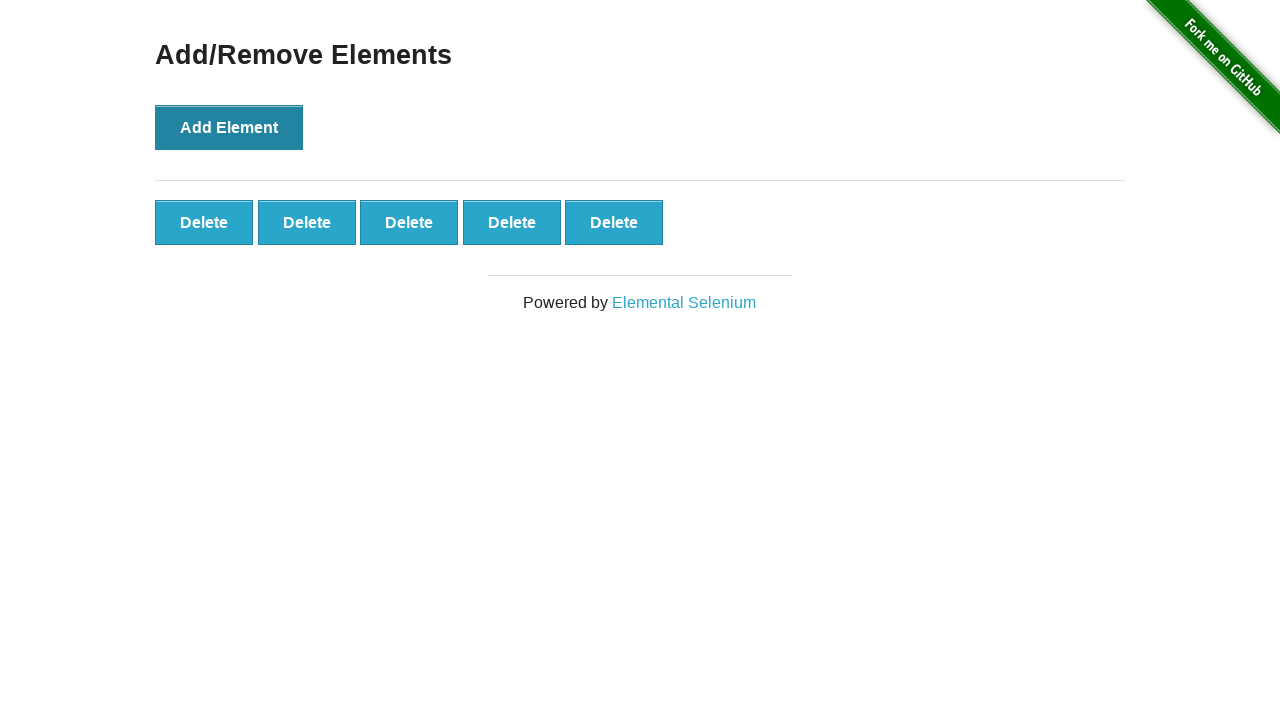

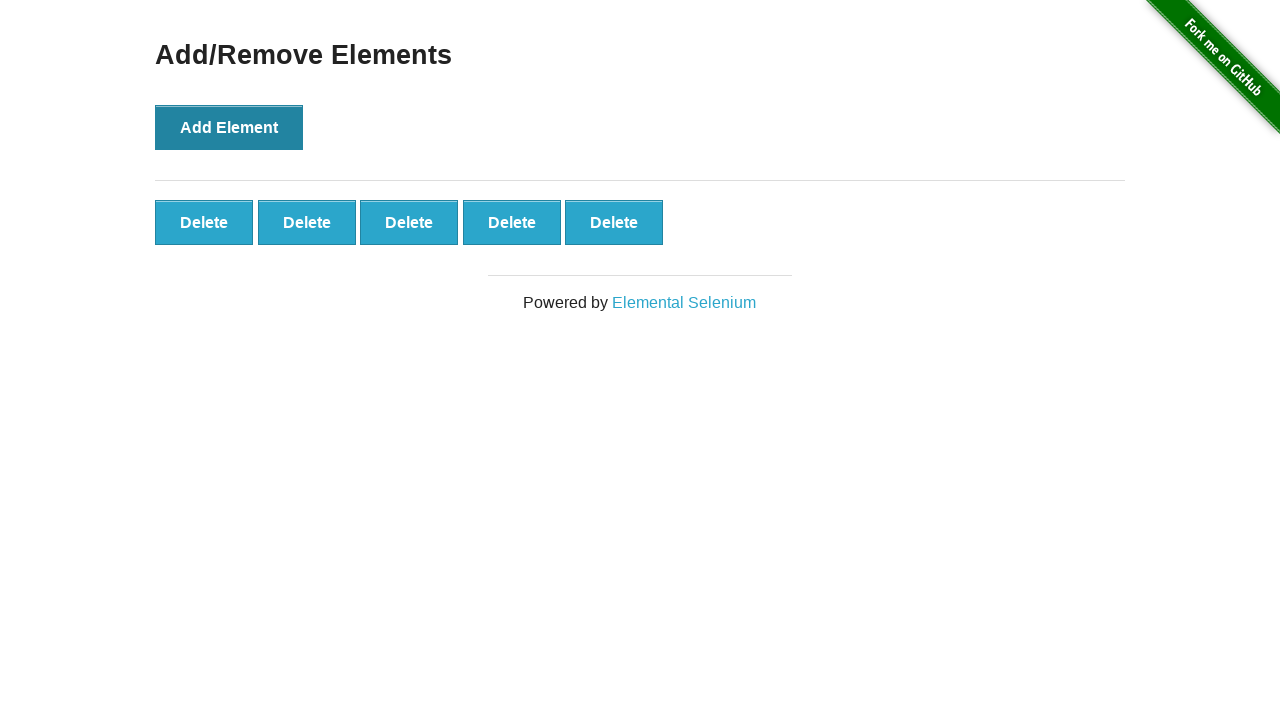